Tests that clicking the Due column header sorts the numeric values in ascending order by clicking the 4th column header and verifying the due amounts are sorted.

Starting URL: http://the-internet.herokuapp.com/tables

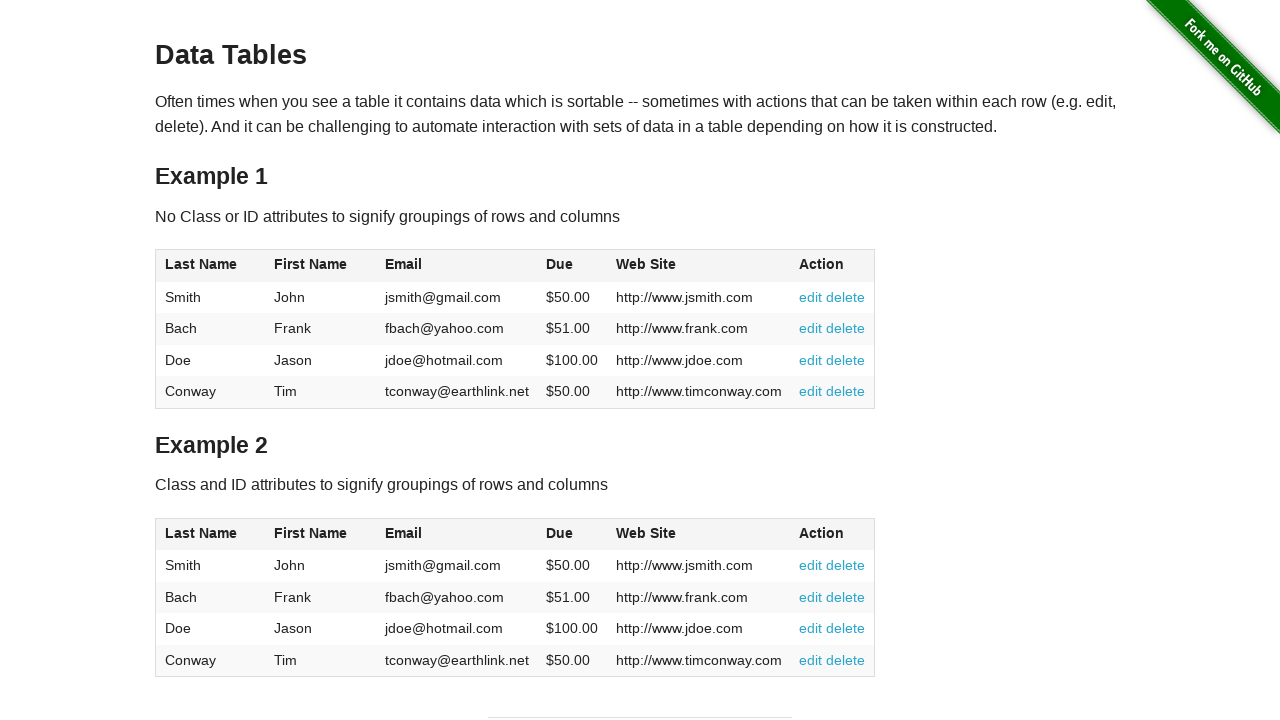

Clicked the Due column header (4th column) to sort in ascending order at (572, 266) on #table1 thead tr th:nth-of-type(4)
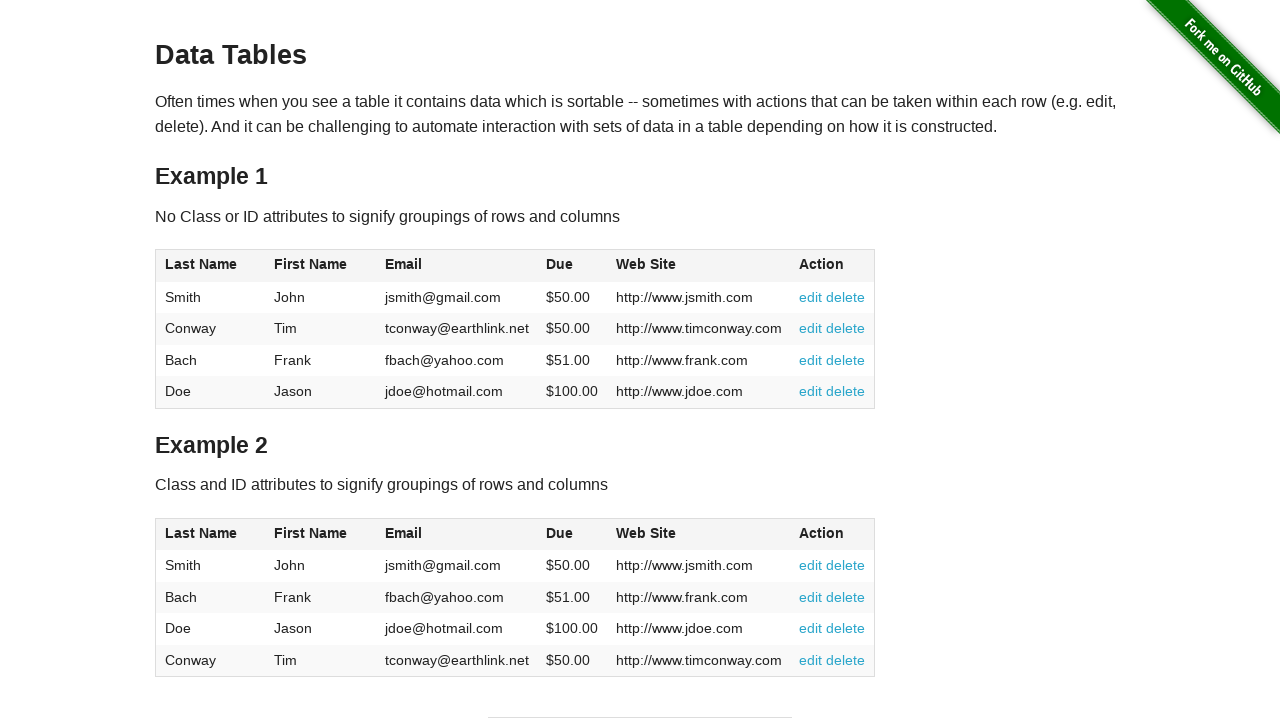

Due column data loaded and verified to be present
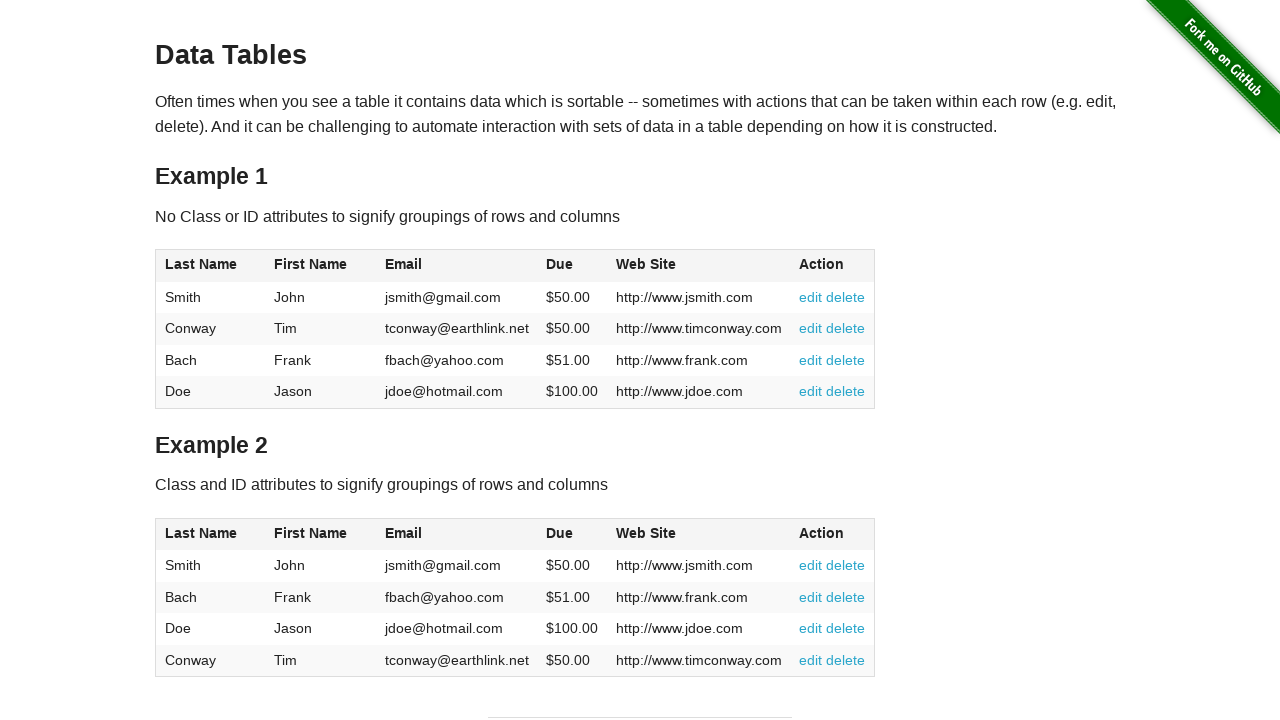

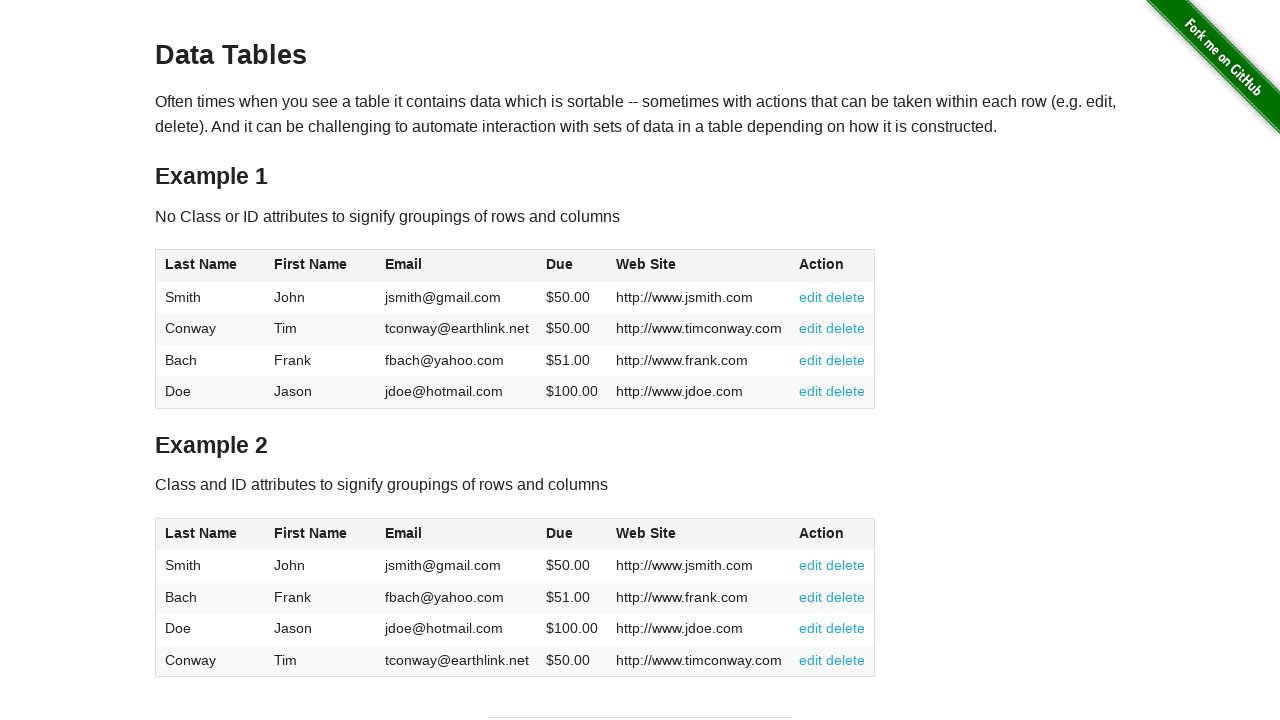